Navigates to a blog page and clicks a link to open a popup window, demonstrating window handle management

Starting URL: http://omayo.blogspot.com/

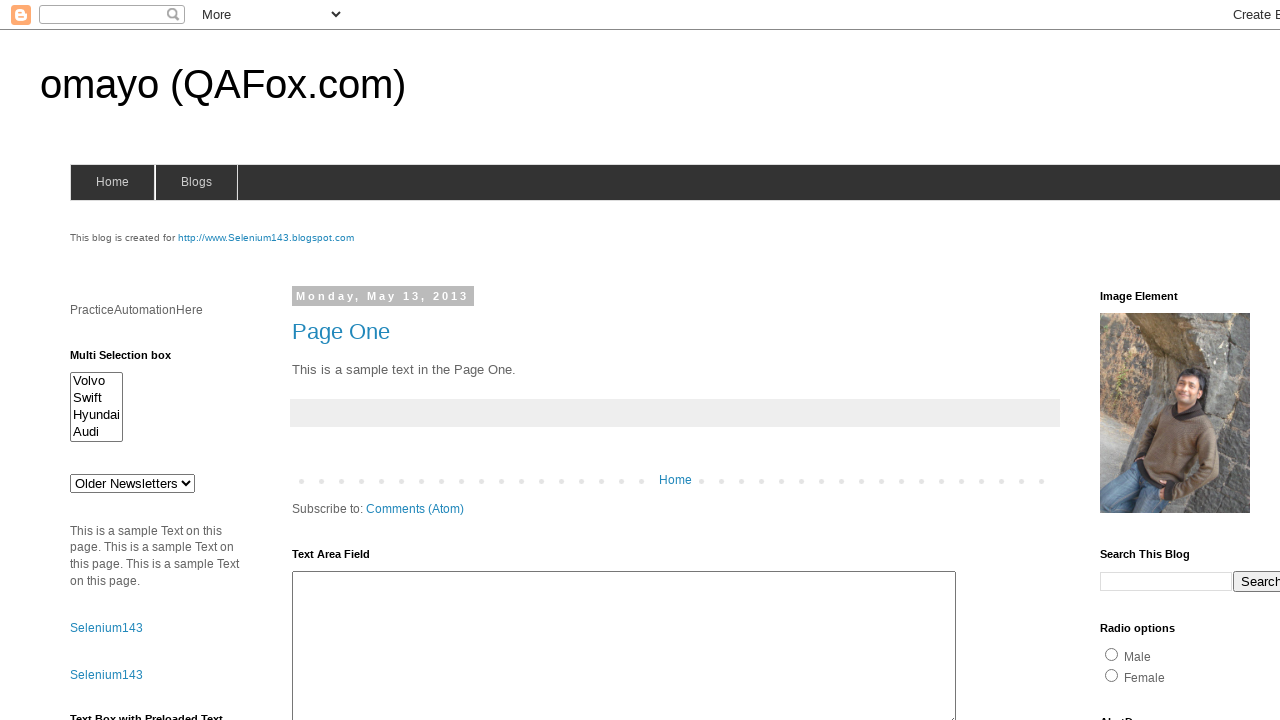

Clicked link to open popup window at (132, 360) on xpath=//a[.='Open a popup window']
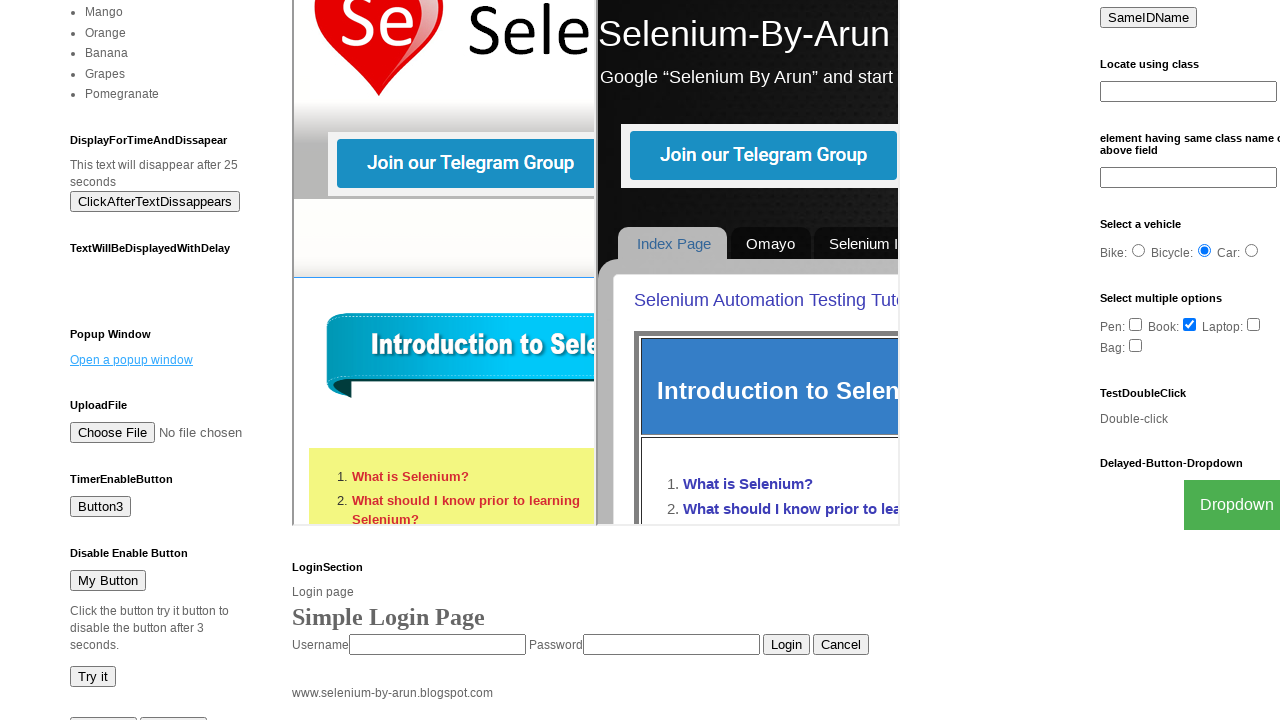

Waited for popup window to open
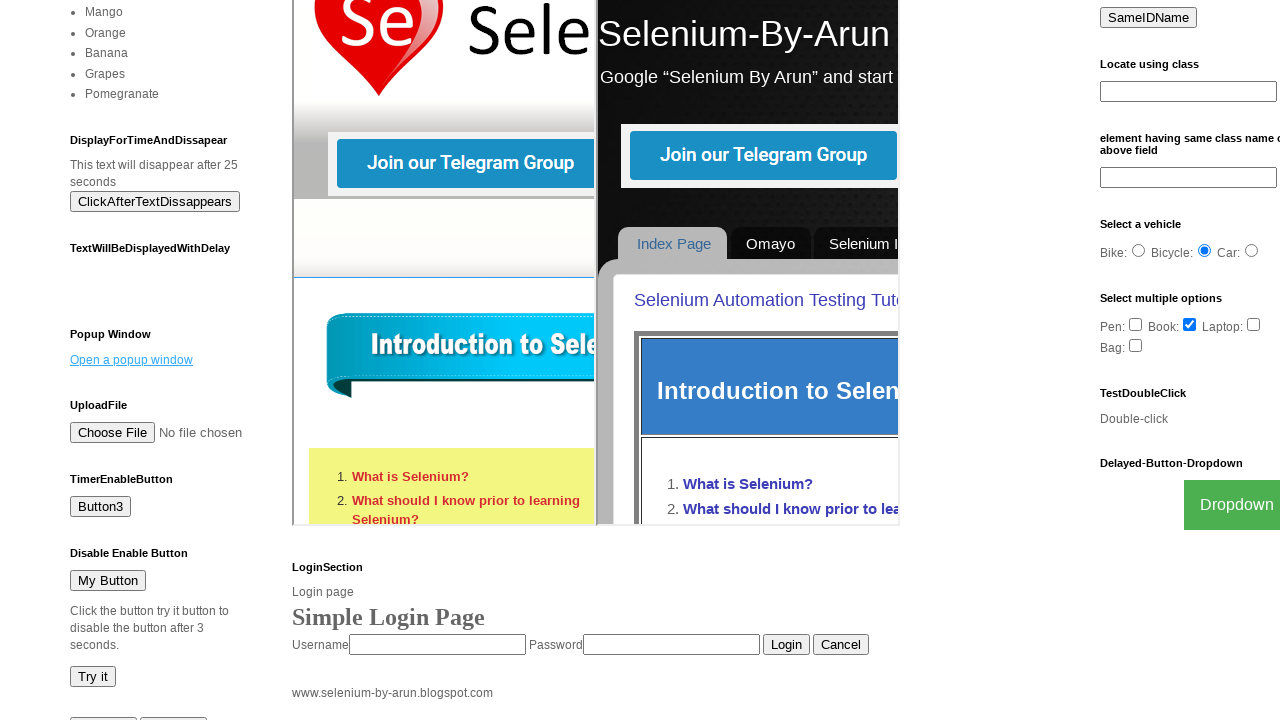

Retrieved all open pages/windows from context
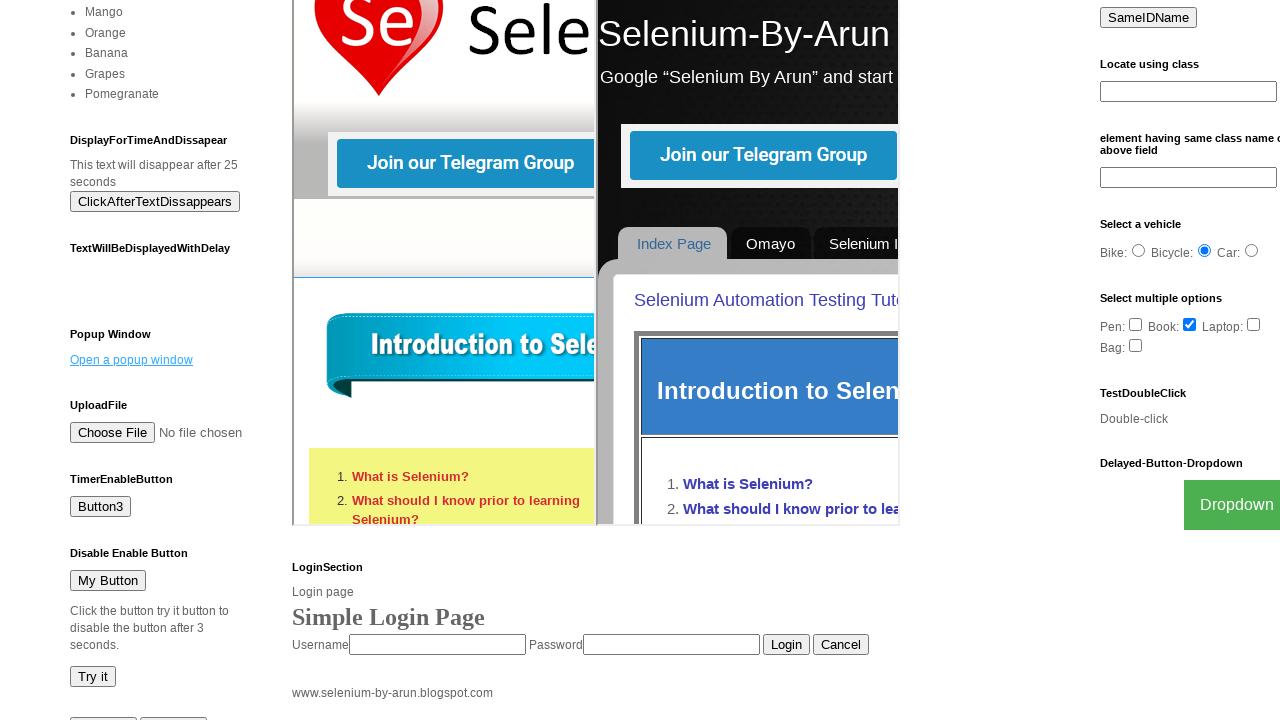

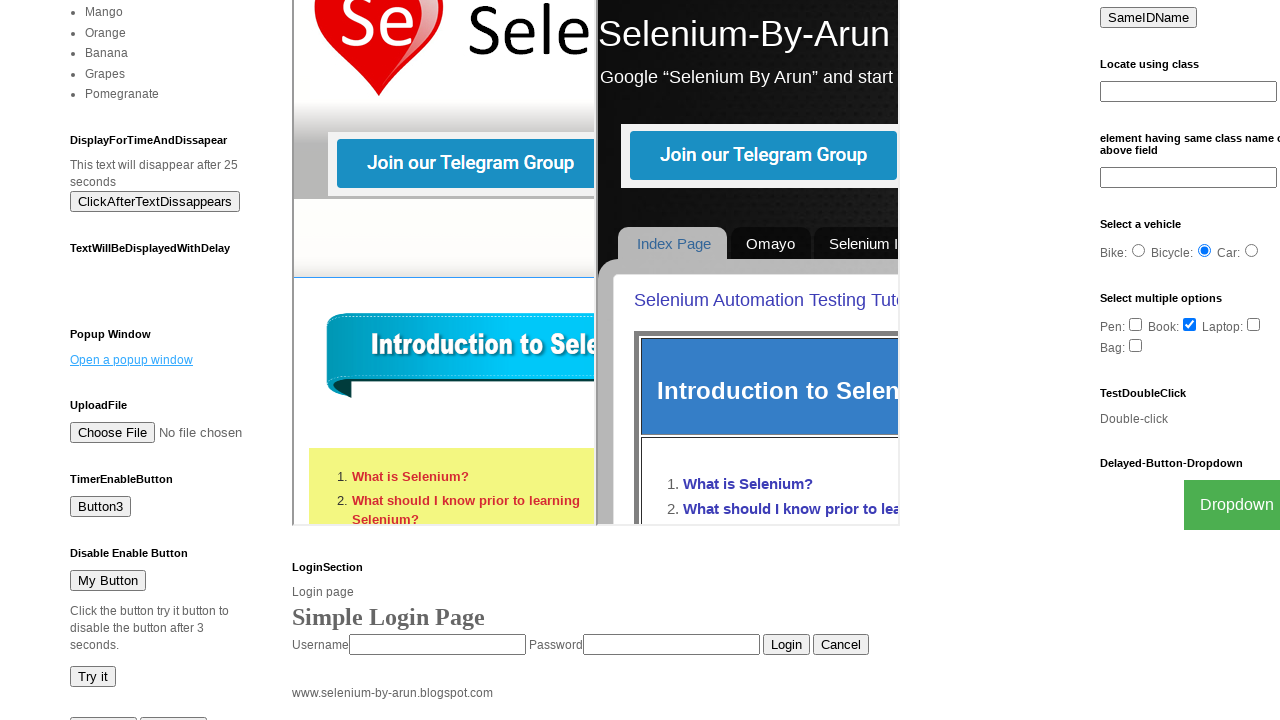